Tests the add to cart functionality on a grocery shopping site by adding specific items (Cucumber, Brocolli, Walnuts) to the cart from the product listing

Starting URL: https://rahulshettyacademy.com/seleniumPractise/#/

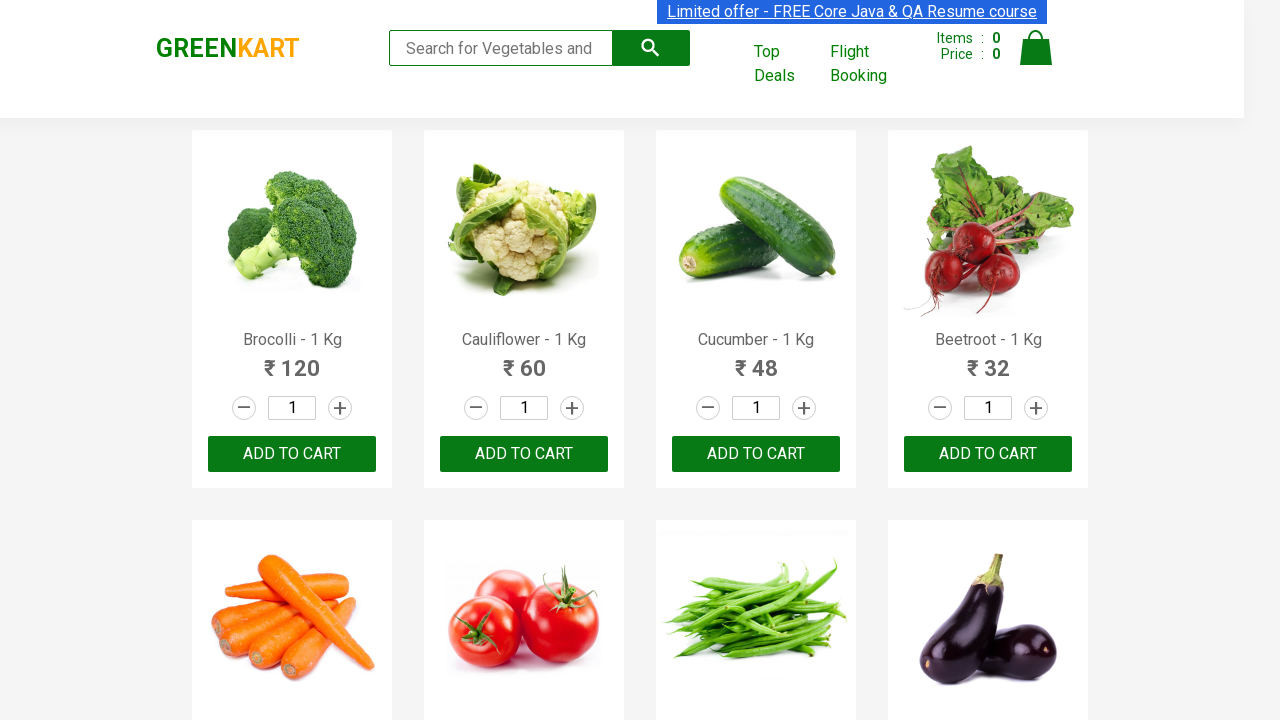

Waited for product names to load on the grocery shopping site
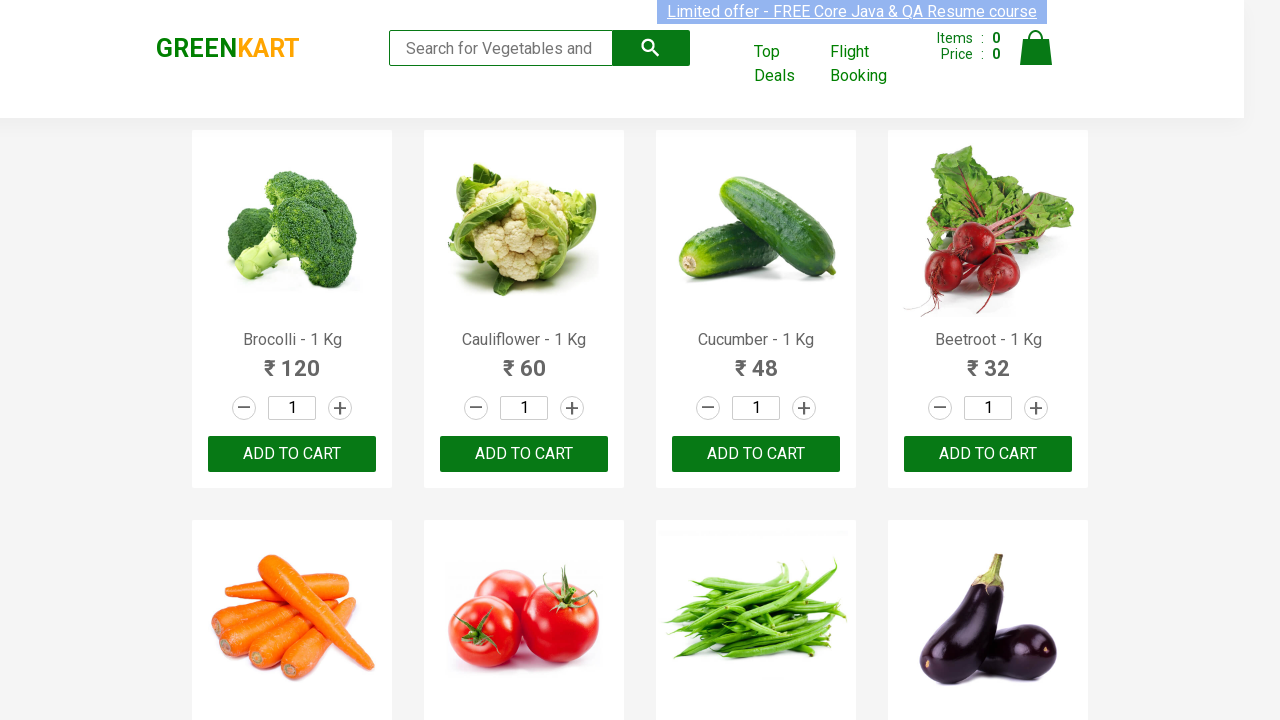

Retrieved all product elements from the listing
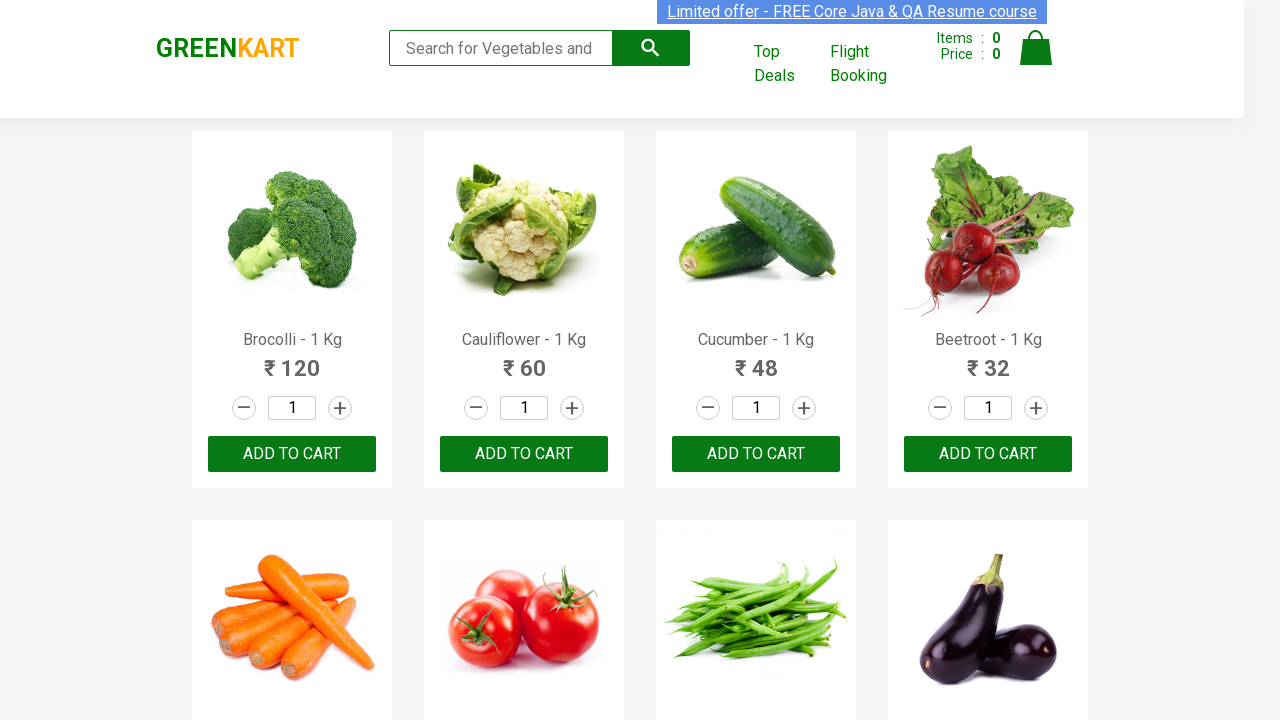

Clicked 'Add to Cart' button for Brocolli at (292, 454) on div.product-action button >> nth=0
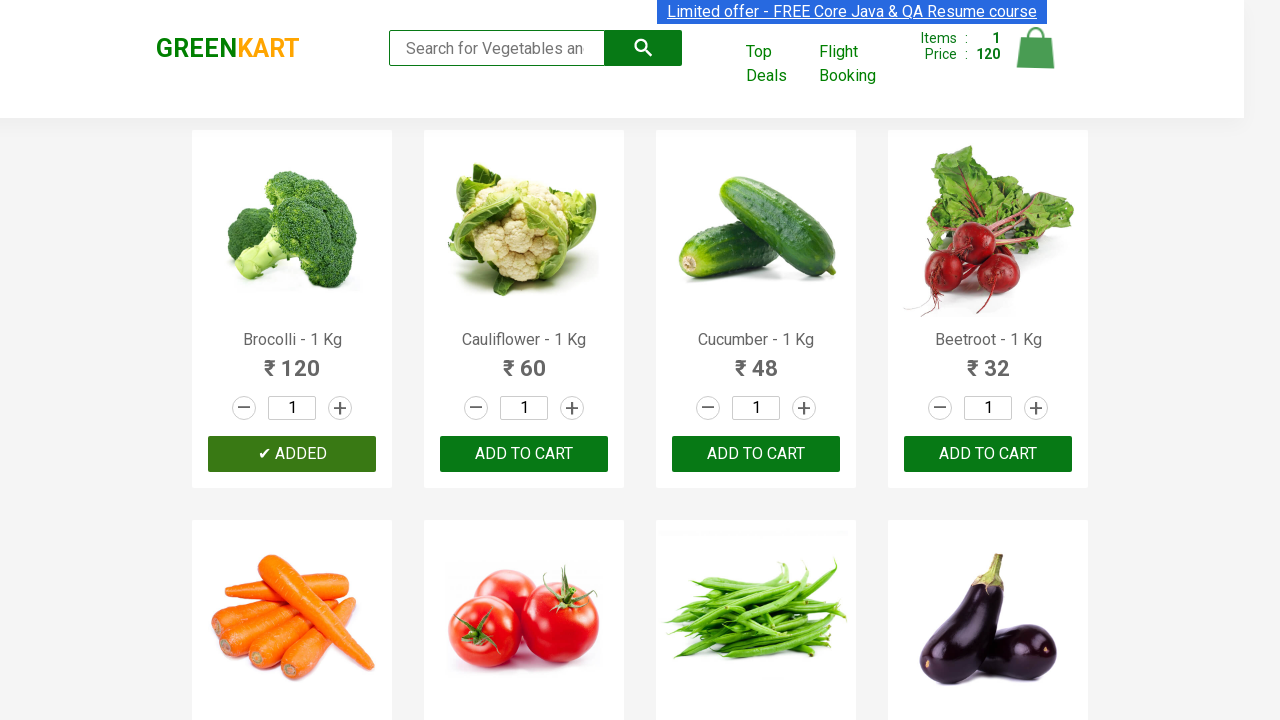

Waited 500ms for cart to update after adding Brocolli
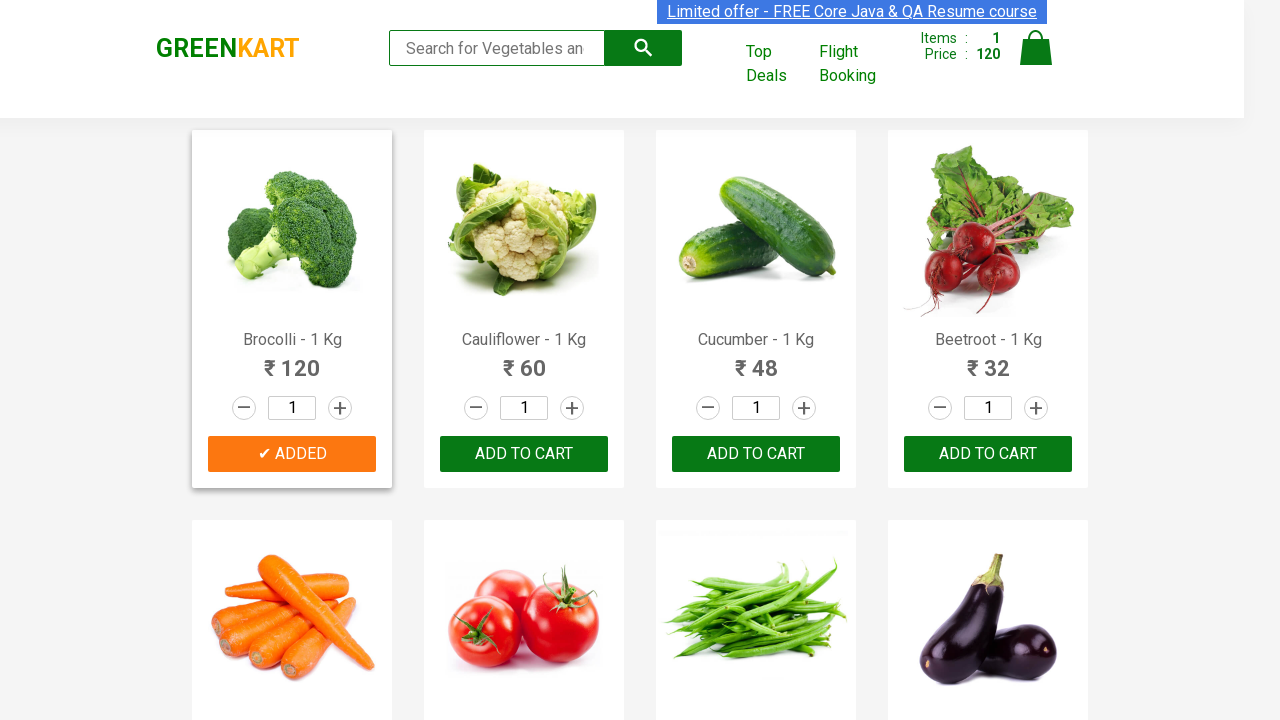

Clicked 'Add to Cart' button for Cucumber at (756, 454) on div.product-action button >> nth=2
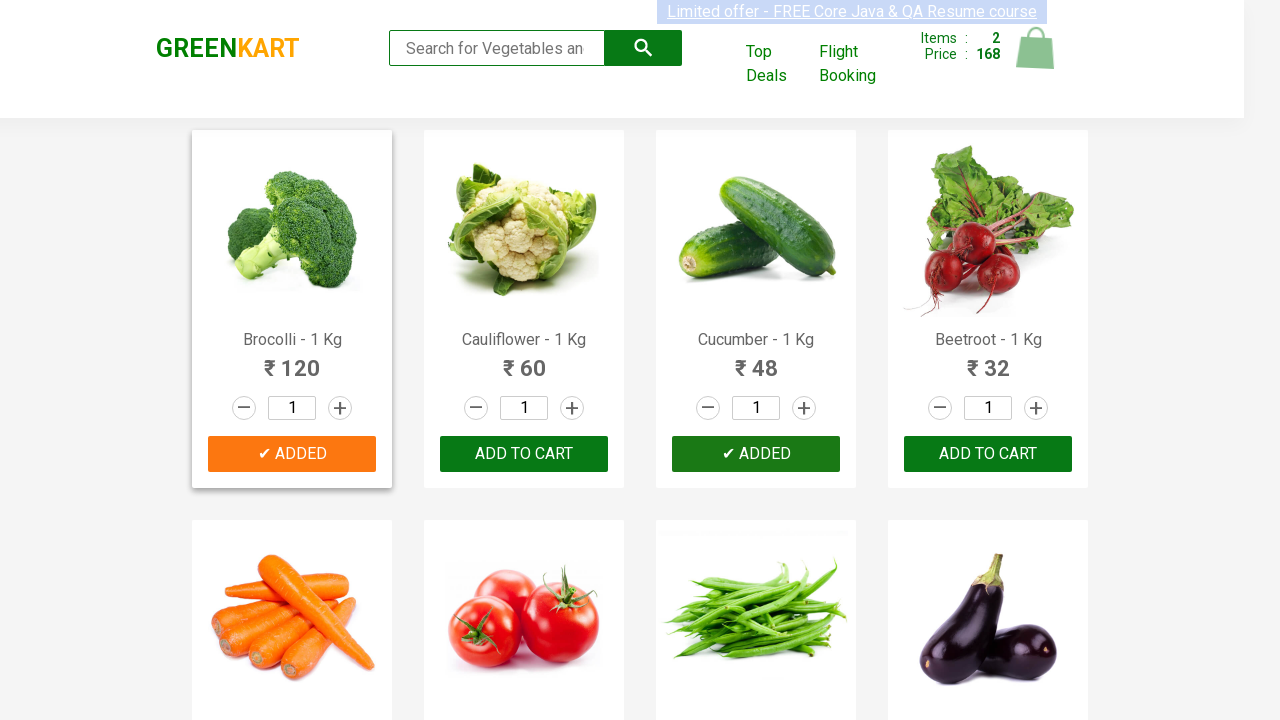

Waited 500ms for cart to update after adding Cucumber
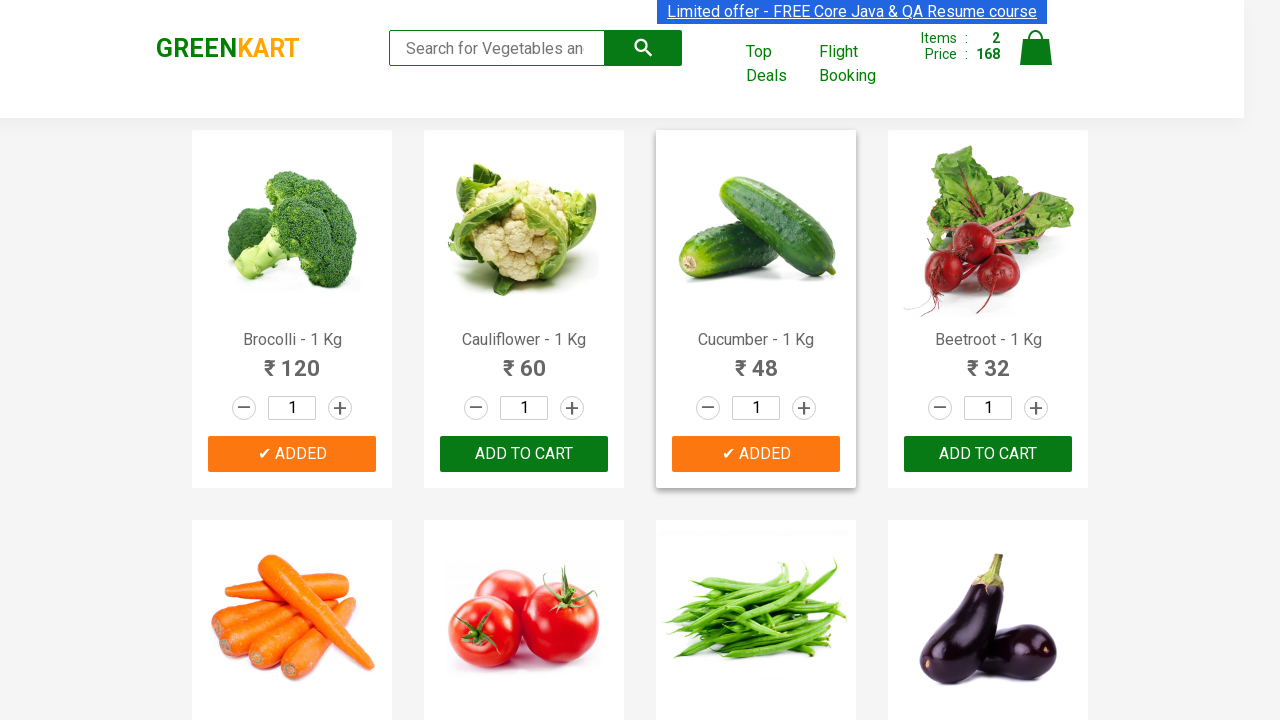

Clicked 'Add to Cart' button for Walnuts at (524, 569) on div.product-action button >> nth=29
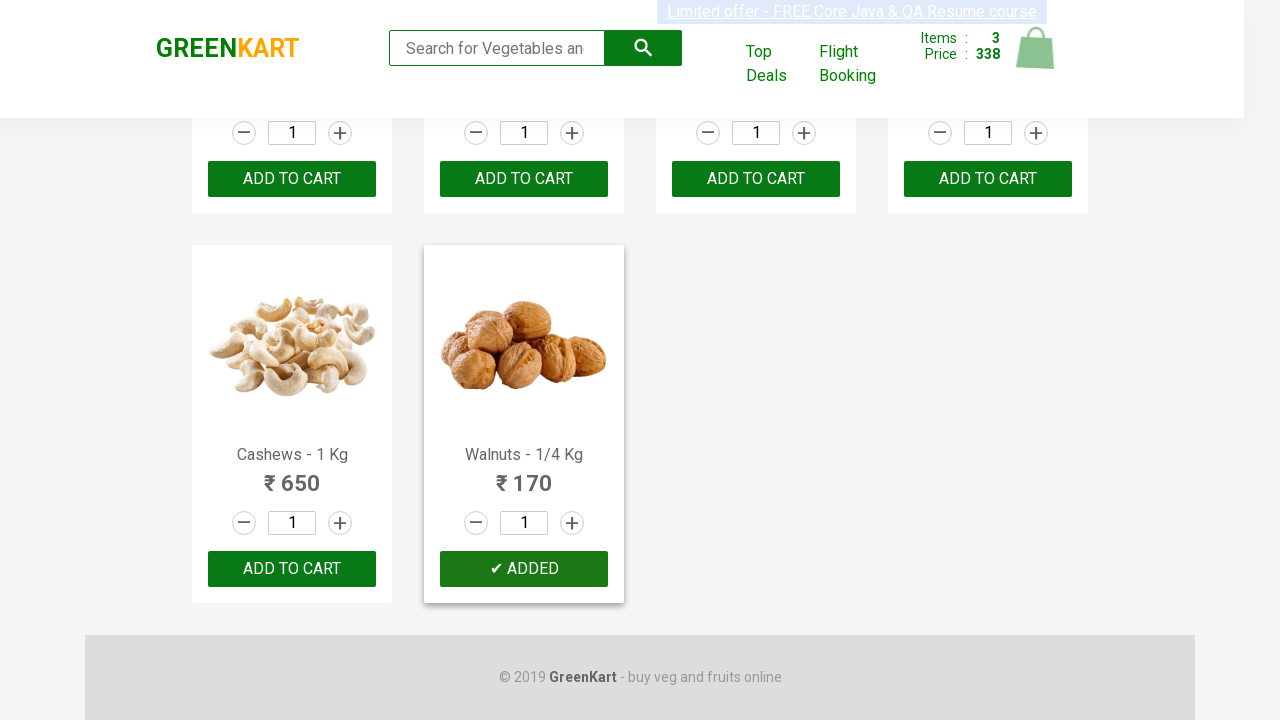

Waited 500ms for cart to update after adding Walnuts
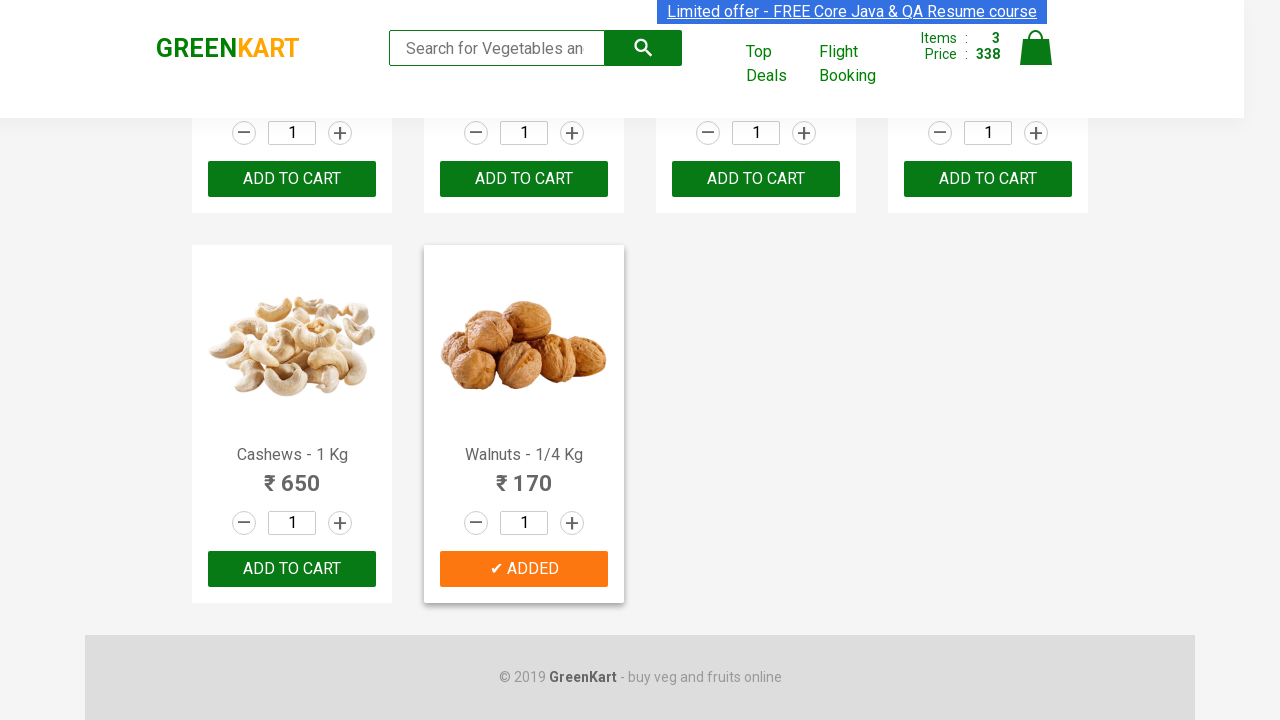

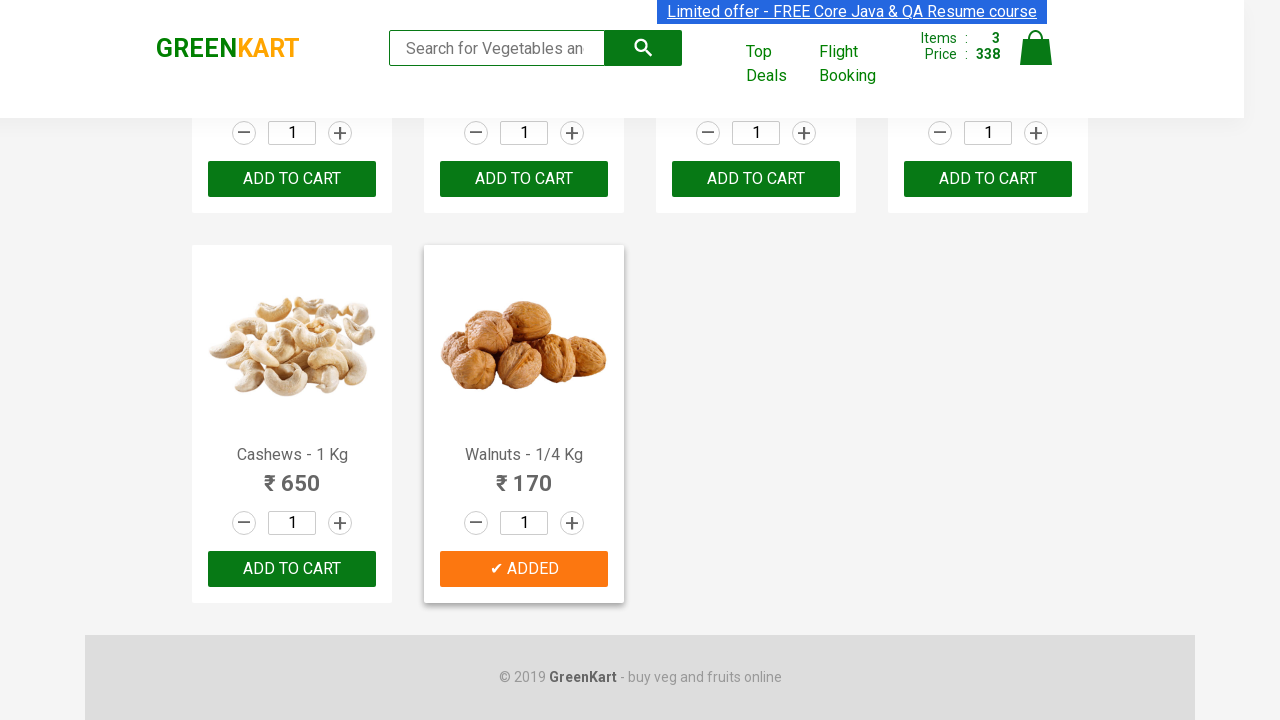